Tests selecting all checkboxes and verifying they are checked

Starting URL: http://www.qaclickacademy.com/practice.php

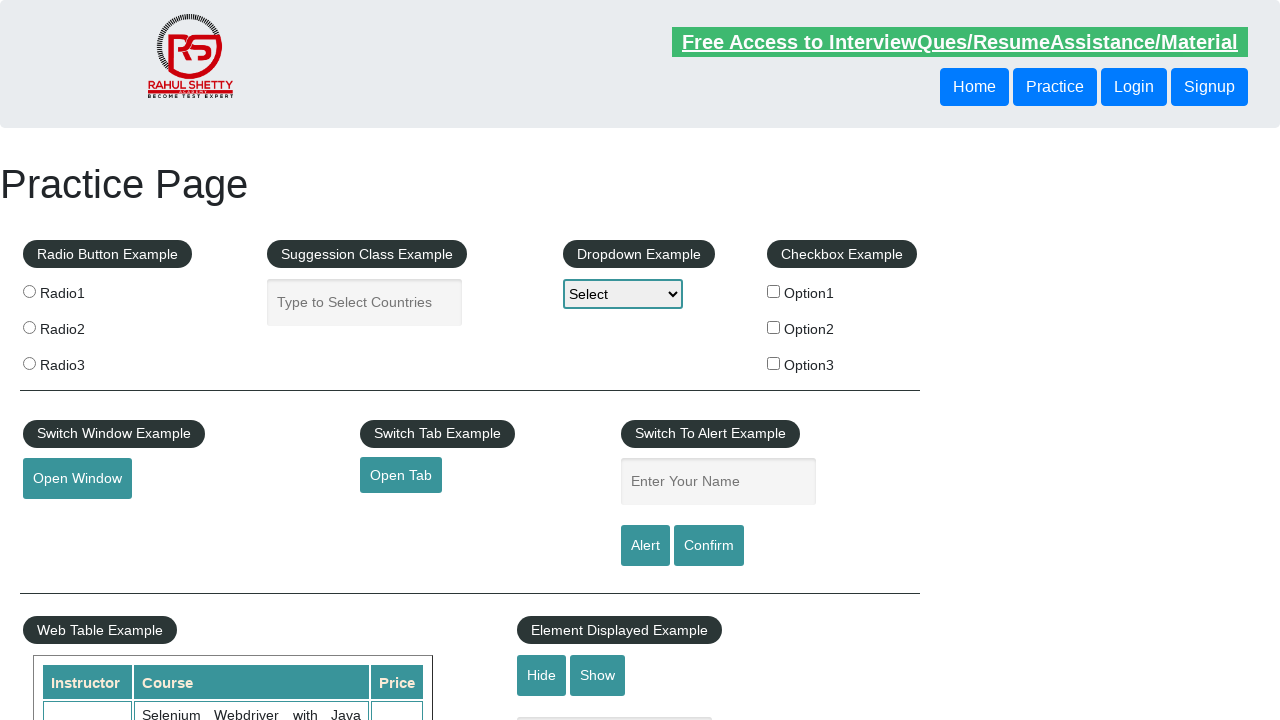

Clicked checkBoxOption1 at (774, 291) on input[name='checkBoxOption1']
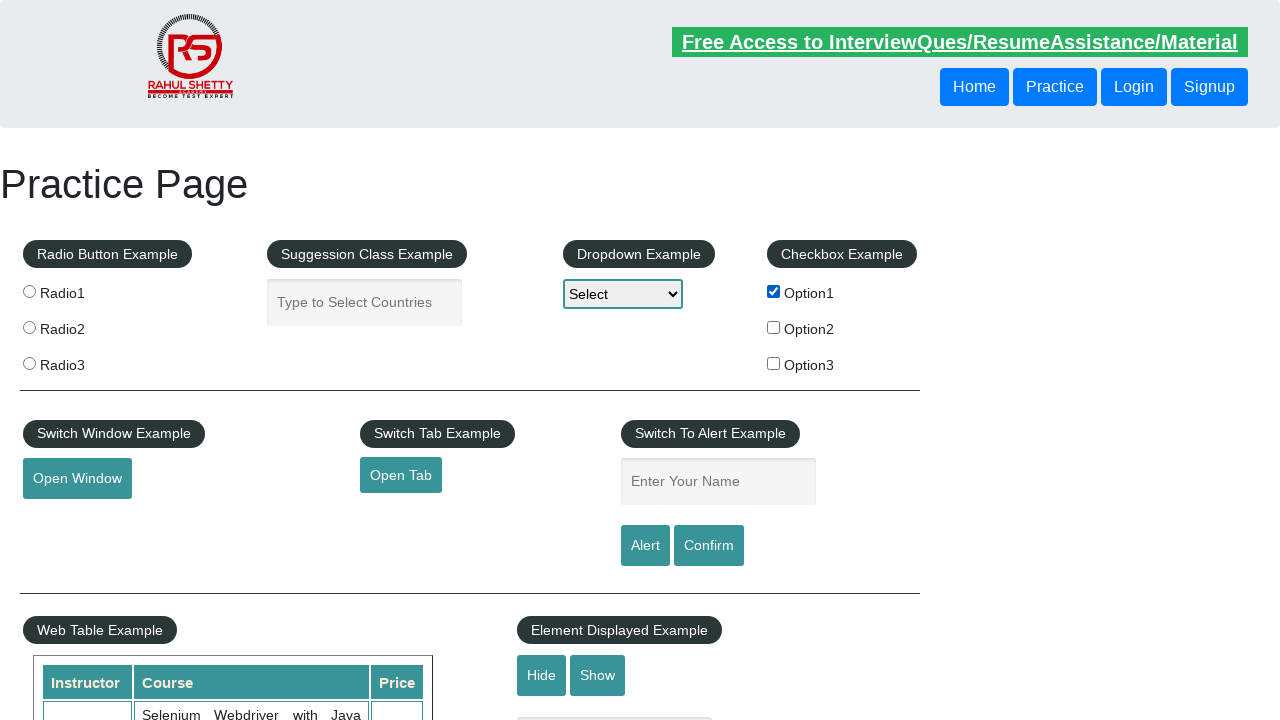

Verified checkBoxOption1 is checked
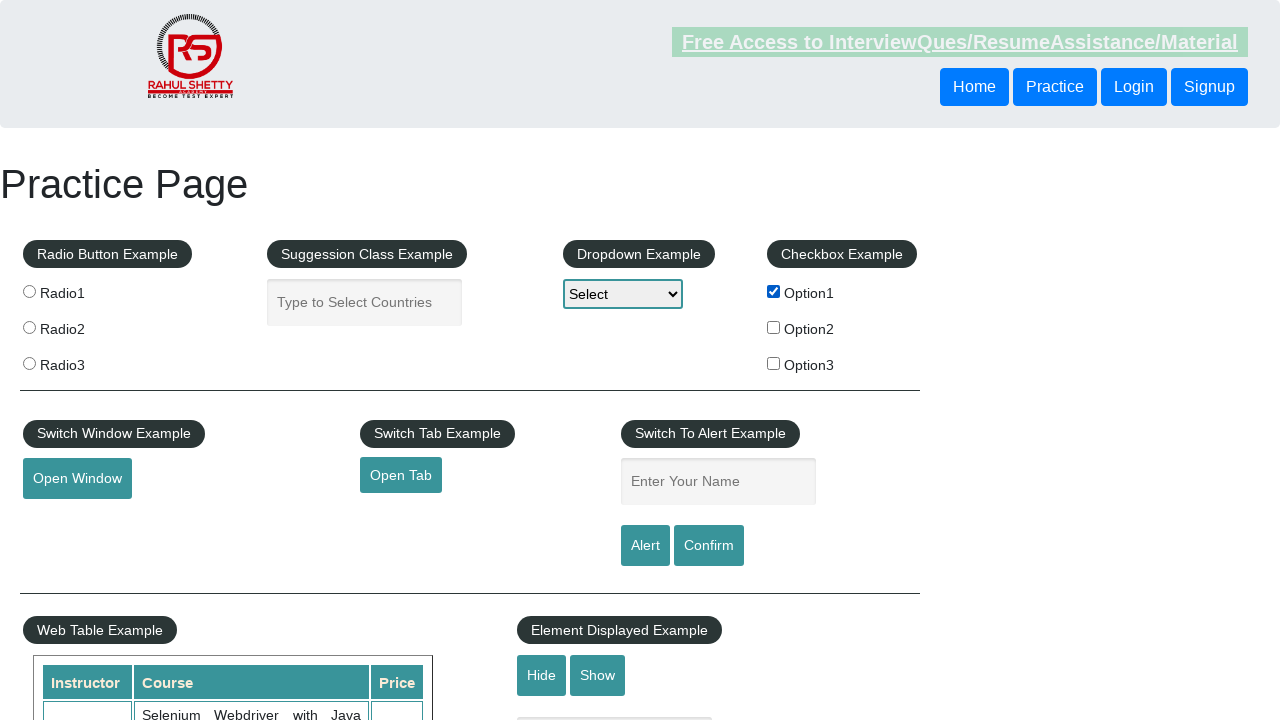

Clicked checkBoxOption2 at (774, 327) on input[name='checkBoxOption2']
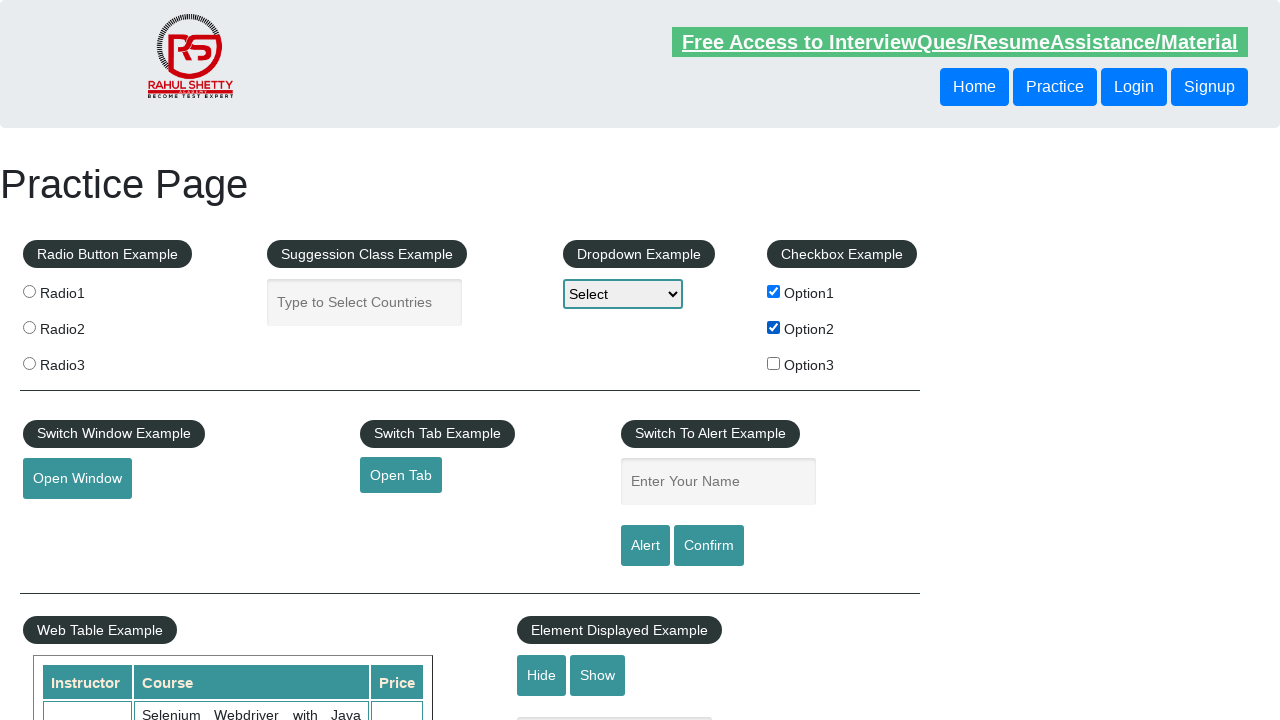

Verified checkBoxOption2 is checked
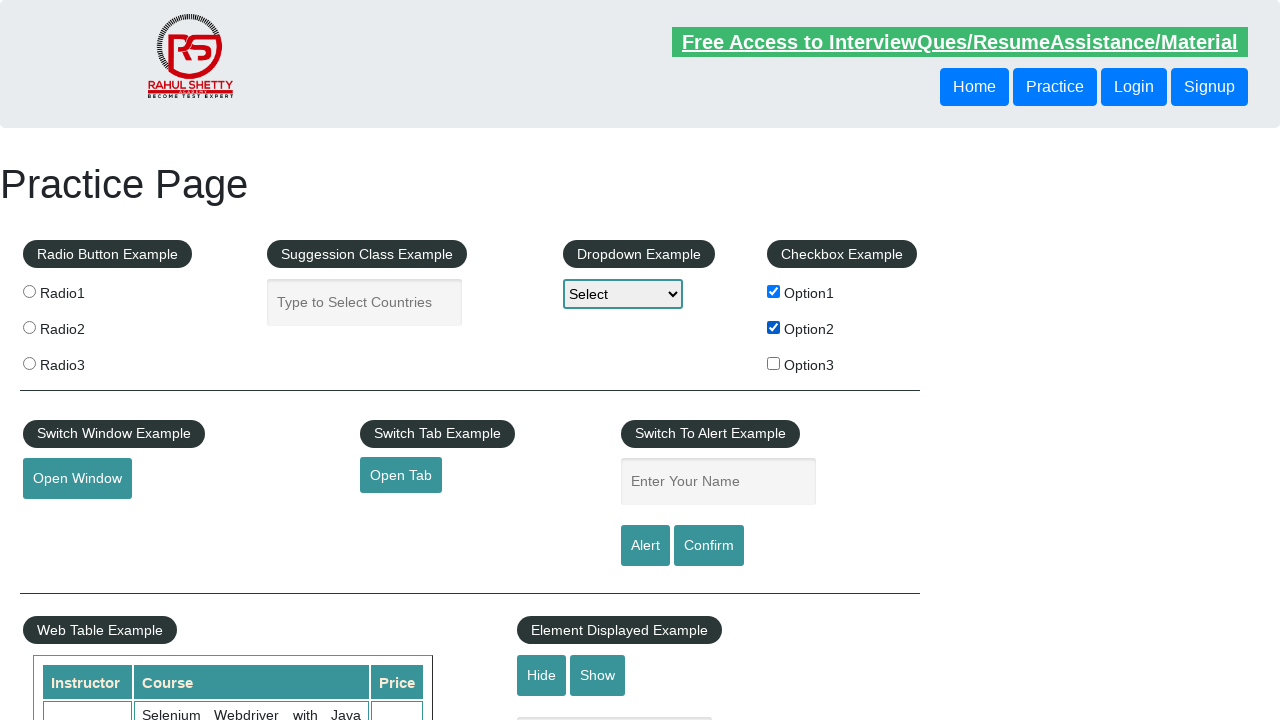

Clicked checkBoxOption3 at (774, 363) on input[name='checkBoxOption3']
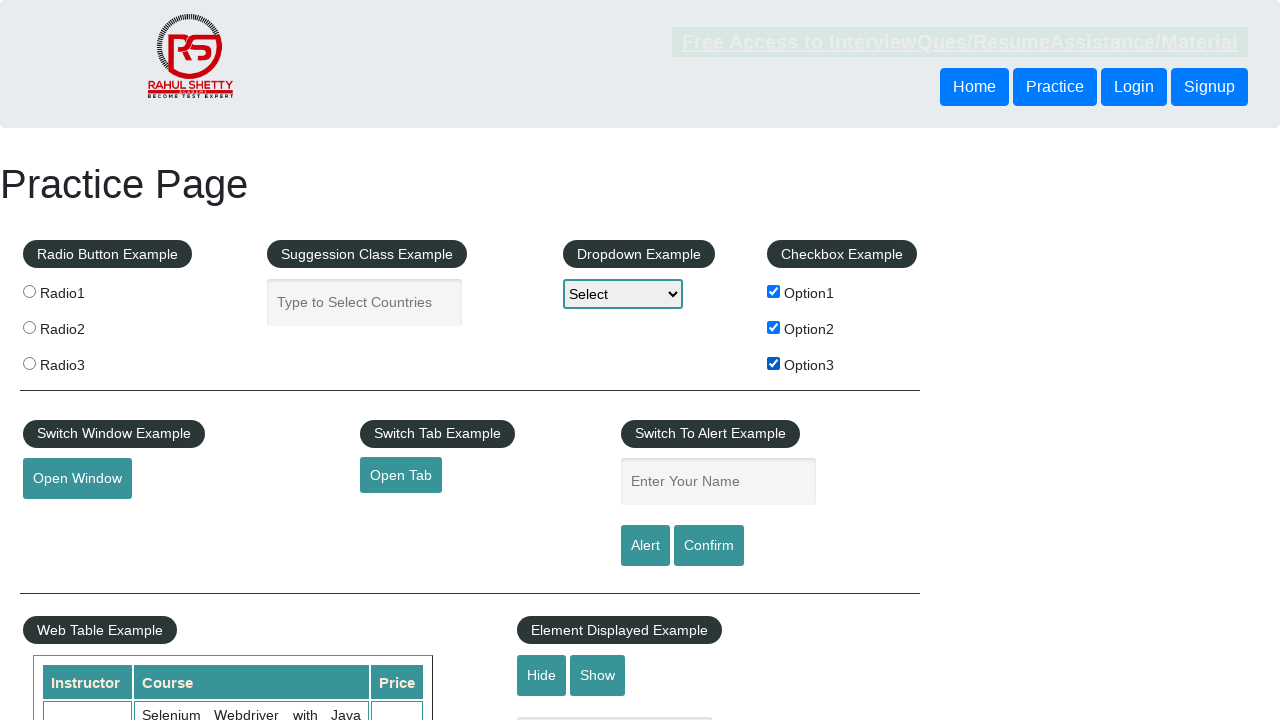

Verified checkBoxOption3 is checked
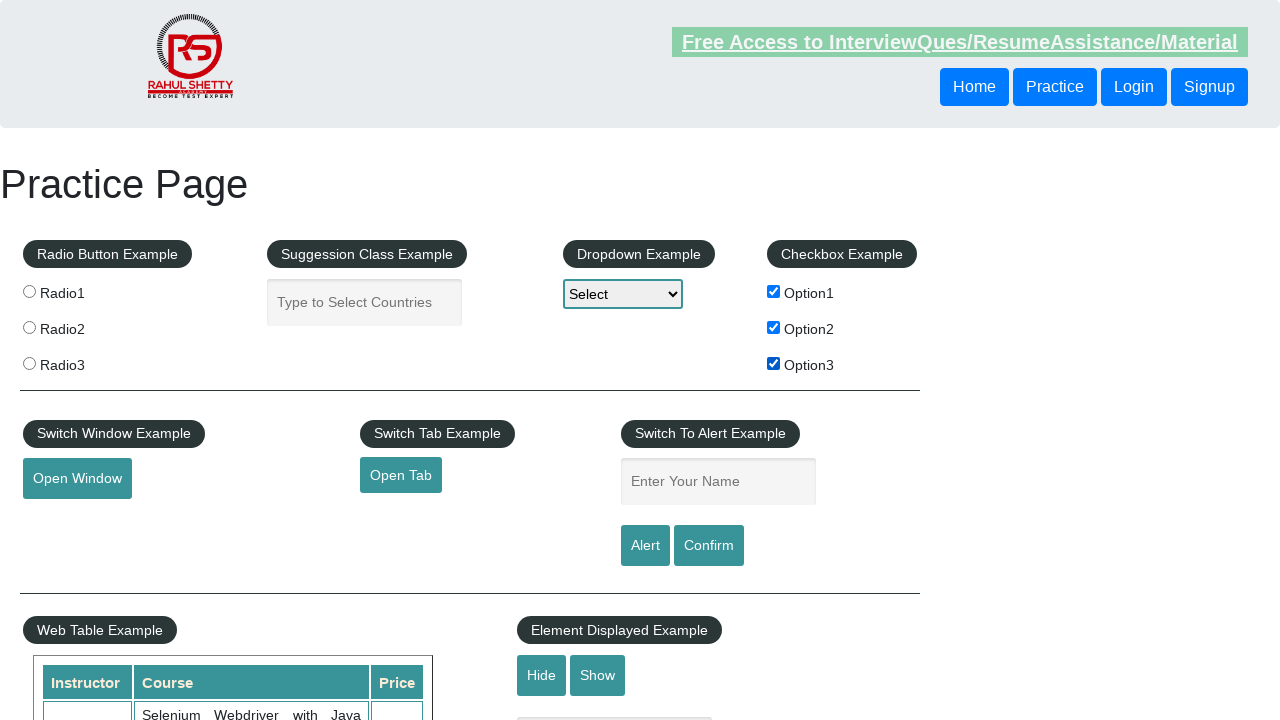

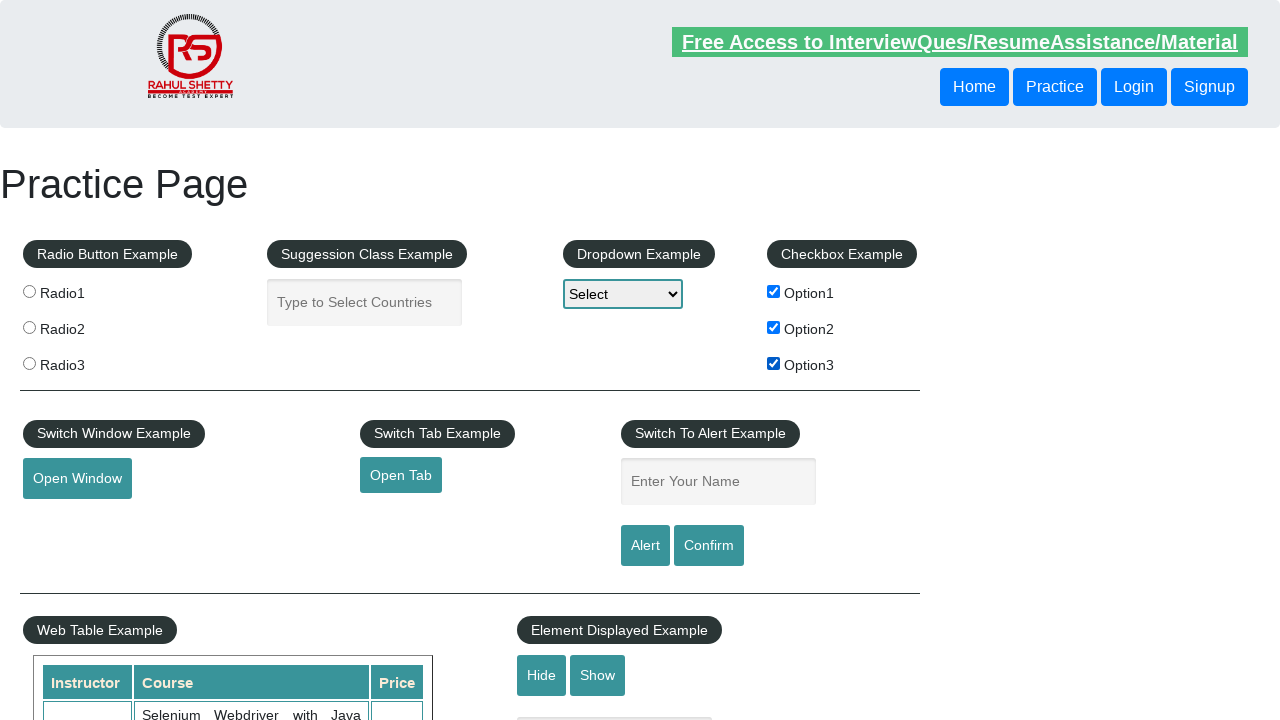